Tests filling out a registration form with first name, last name, username, and selecting the male gender radio button

Starting URL: https://practice.cydeo.com/registration_form

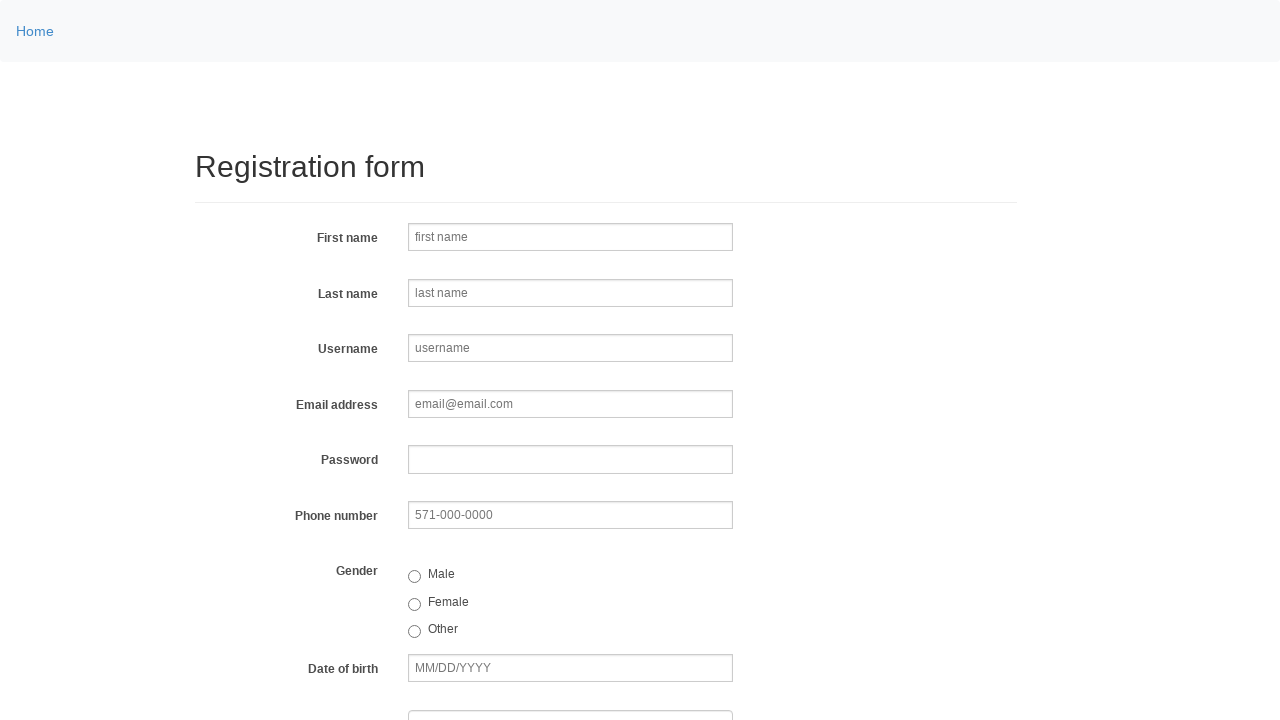

Filled first name field with 'John' on input[name='firstname']
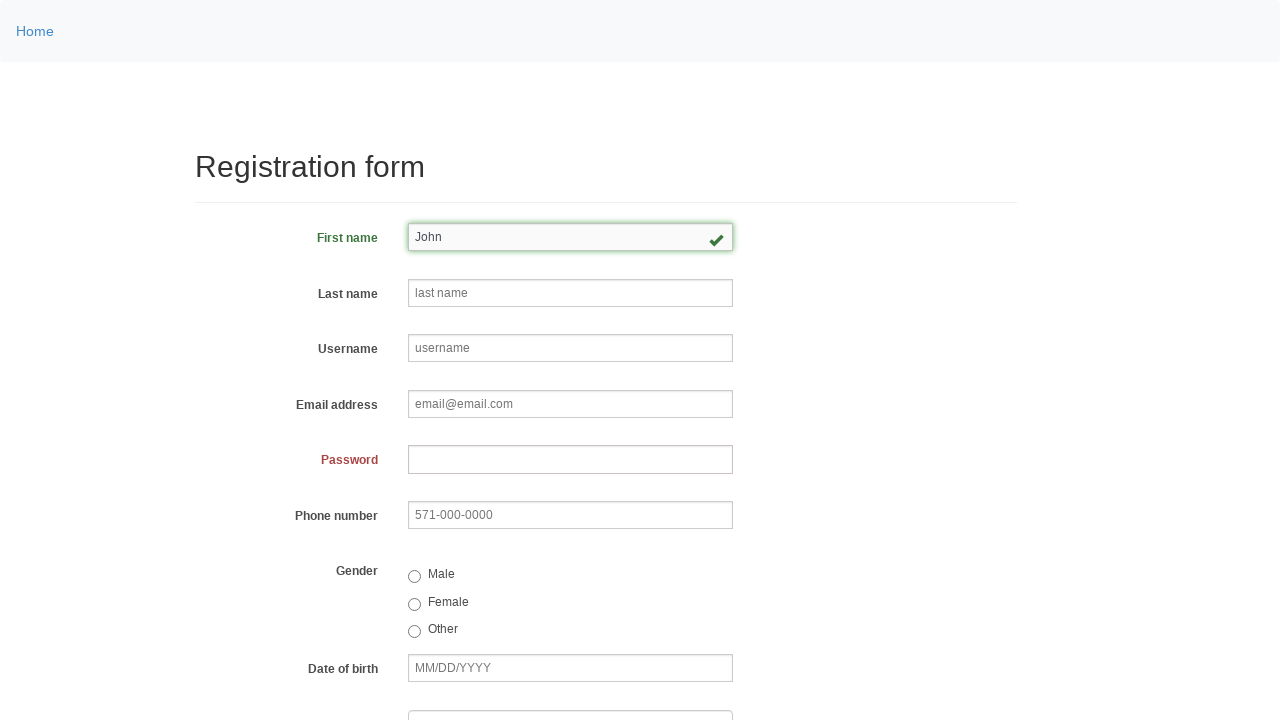

Filled last name field with 'Smith' on input[placeholder='last name']
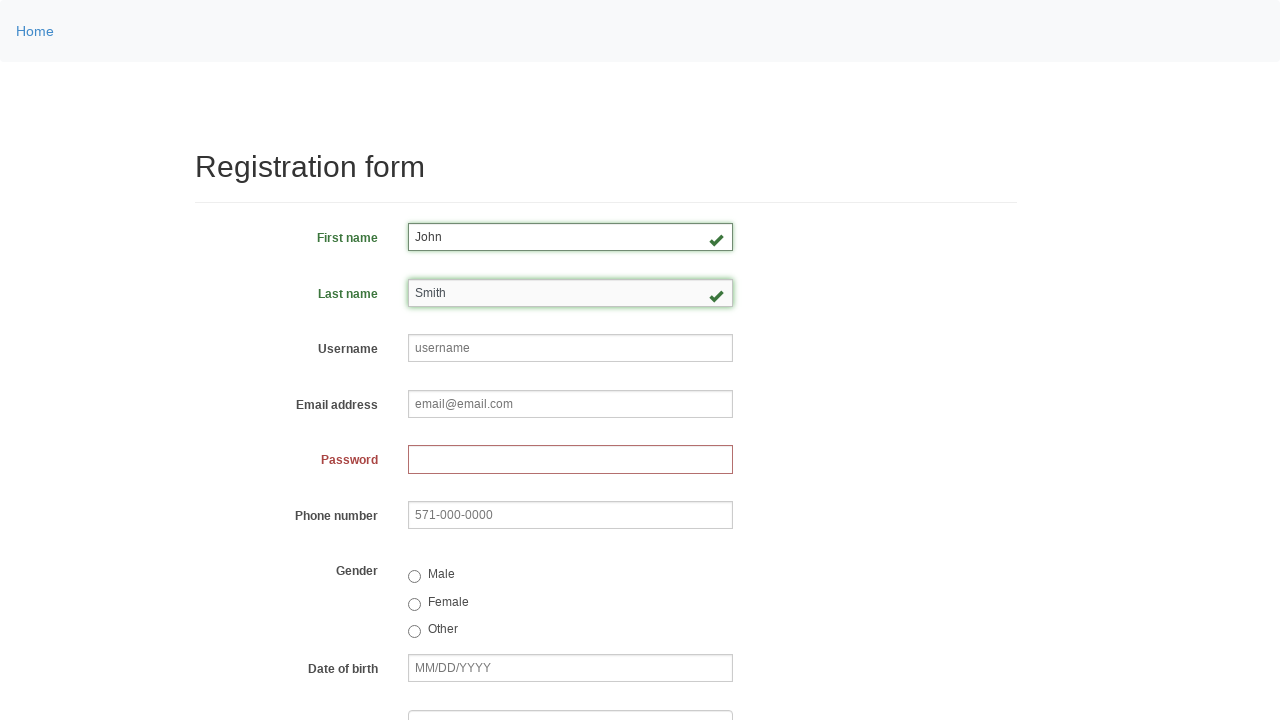

Filled username field with 'johnsmith123' on input[placeholder='username']
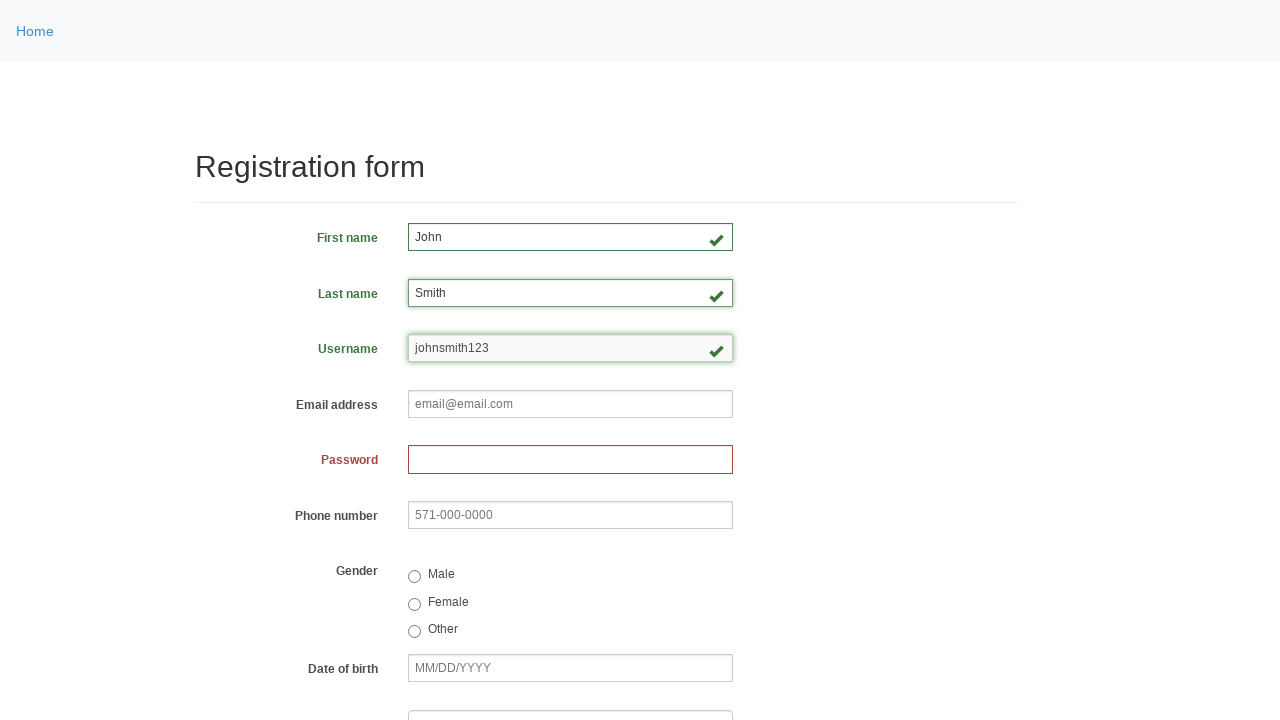

Clicked the Male gender radio button at (414, 577) on input[value='male']
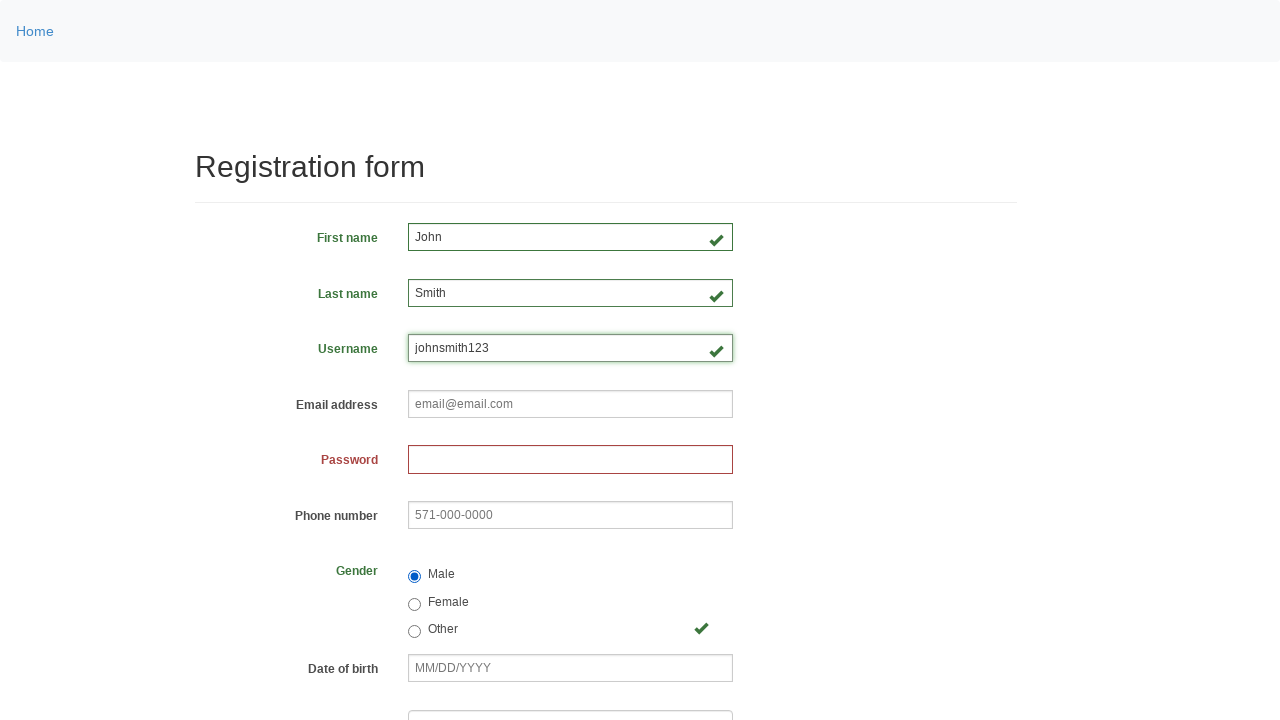

Verified that Male radio button is selected
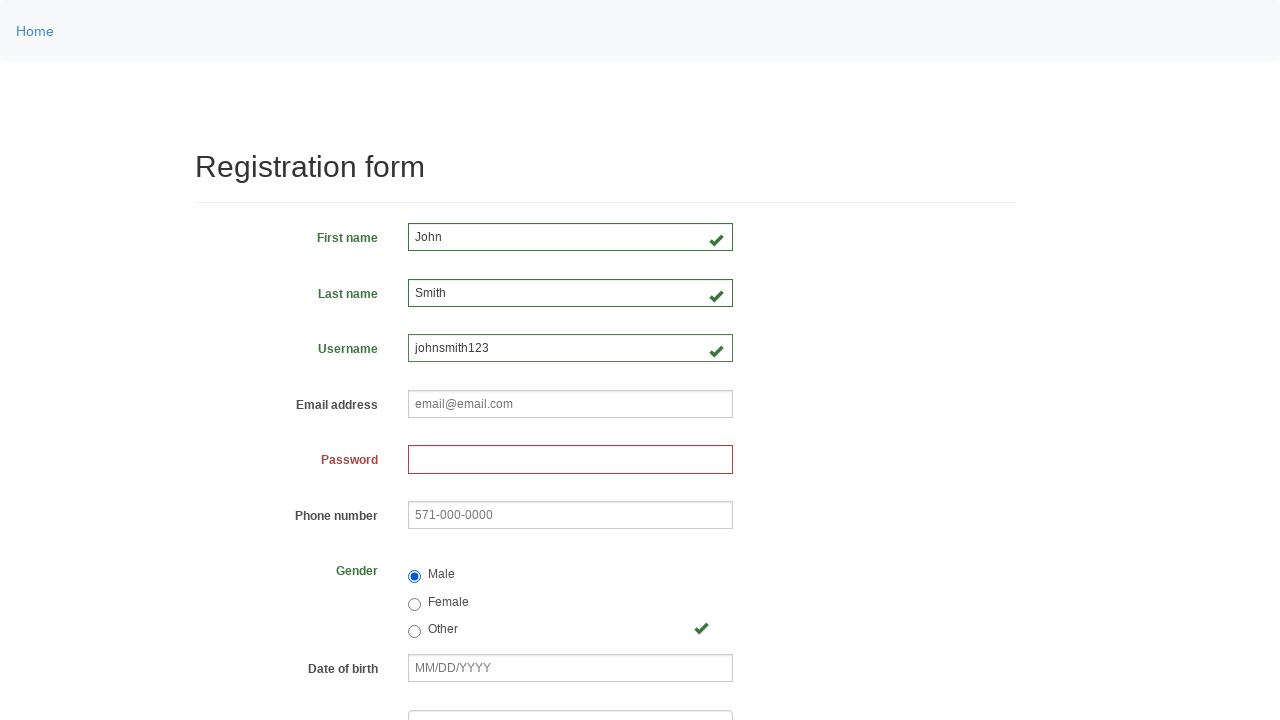

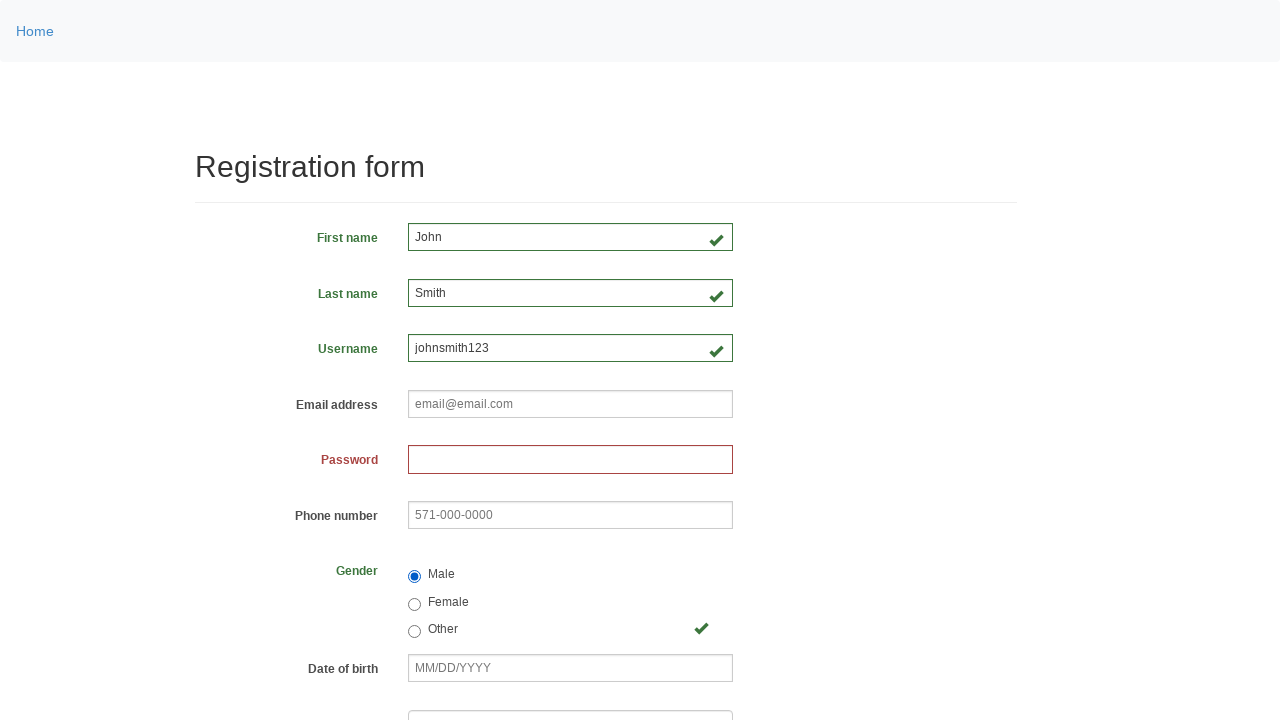